Tests prompt alert handling by entering text in a prompt dialog and accepting it

Starting URL: https://demoqa.com/alerts

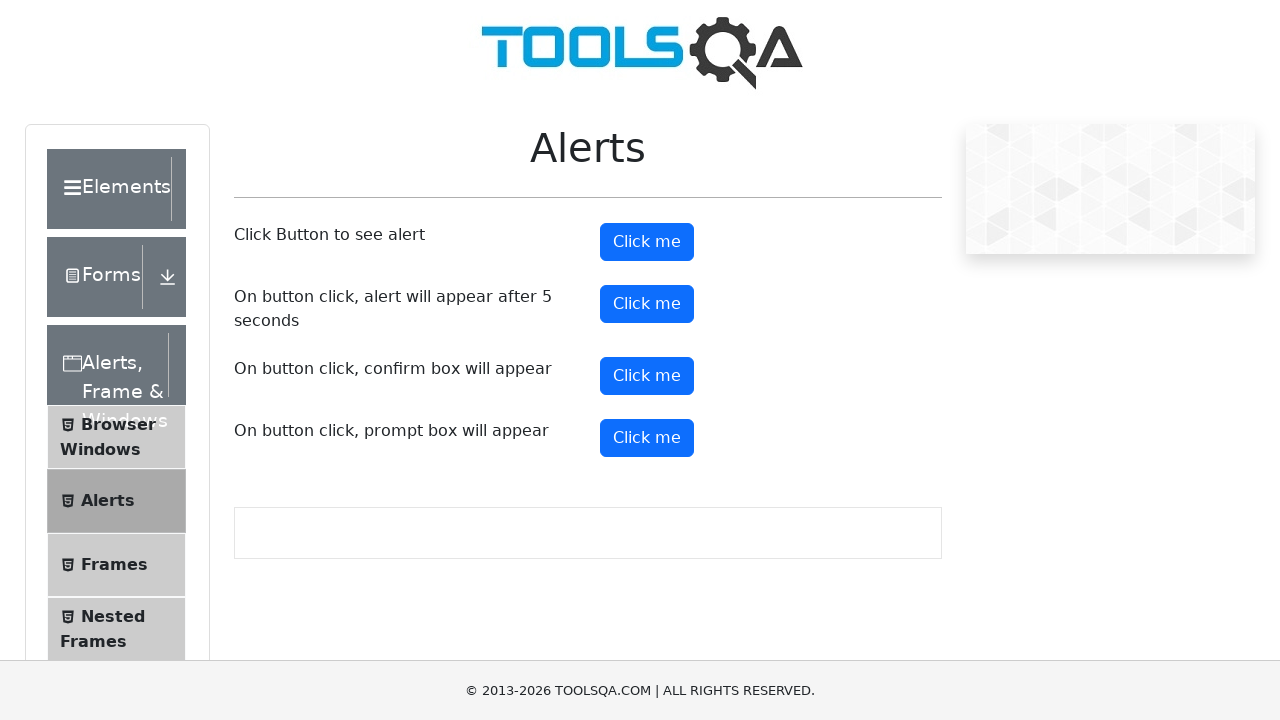

Set up dialog handler to accept prompt with text 'noora'
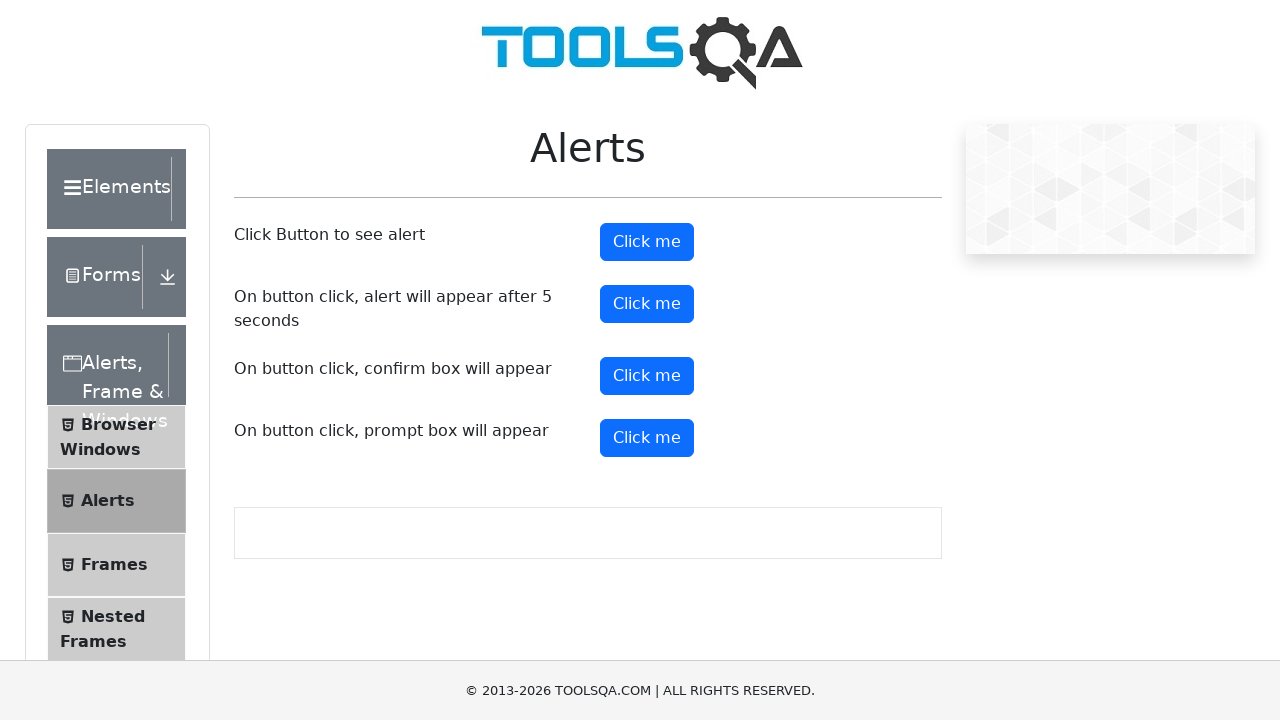

Clicked prompt button to trigger alert dialog at (647, 438) on button#promtButton
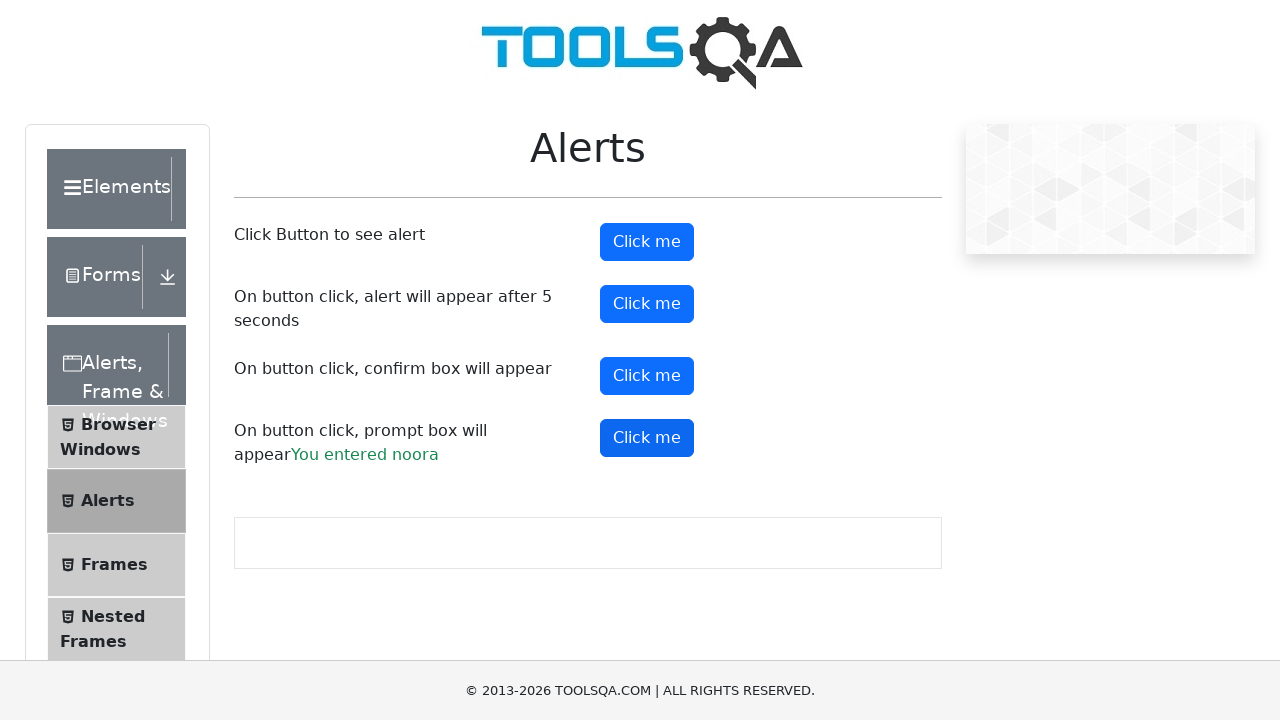

Prompt result text appeared on page
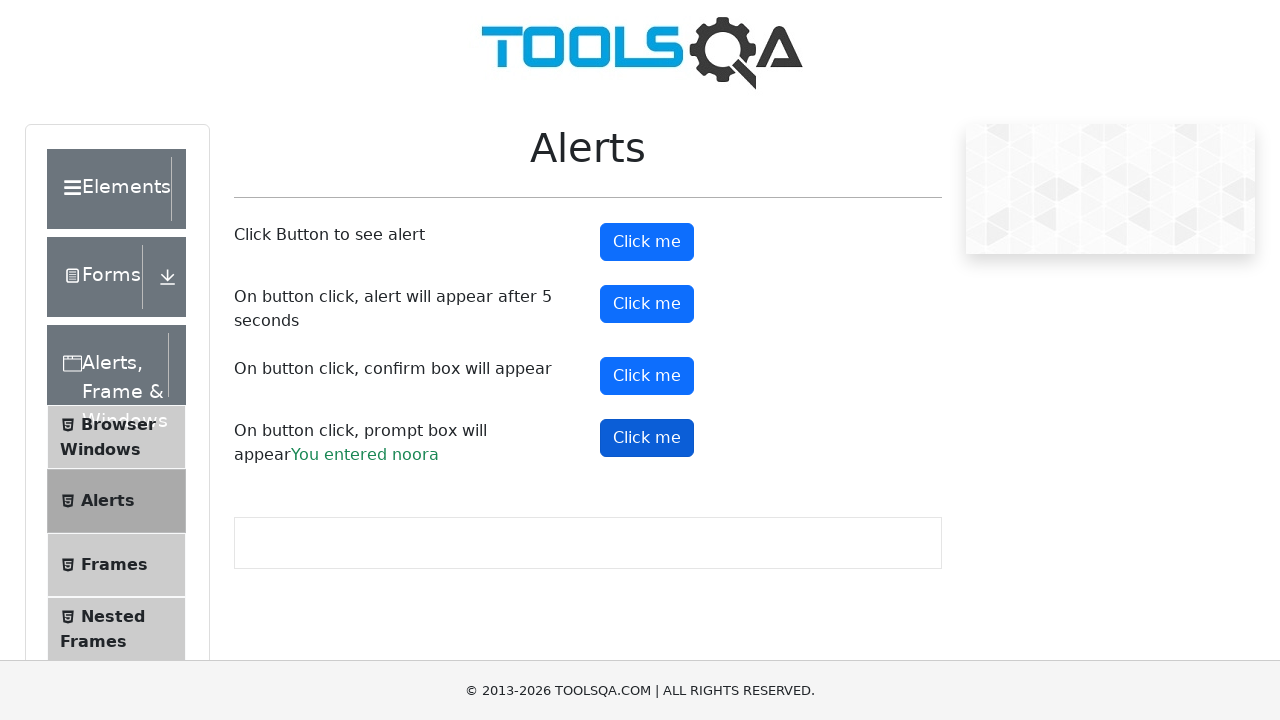

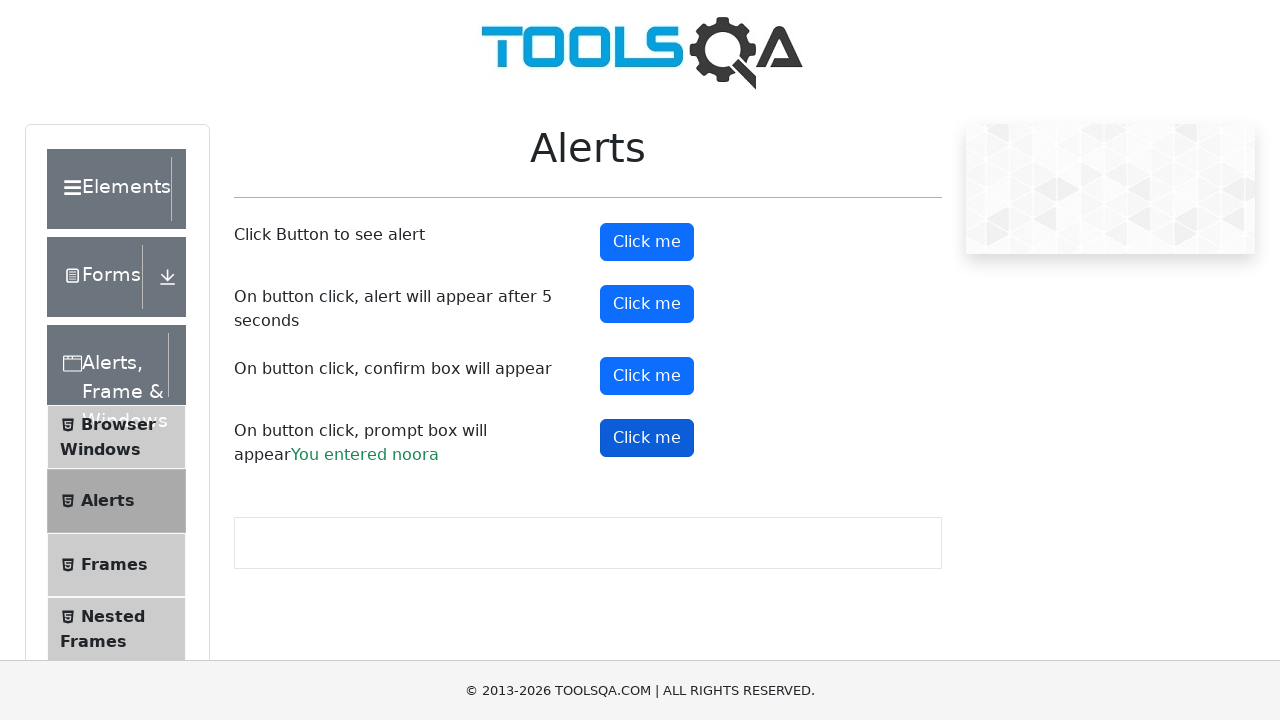